Navigates to the John Hancock Investments page and verifies that the funds listing table with fund entries is displayed properly.

Starting URL: https://www.jhinvestments.com/investments

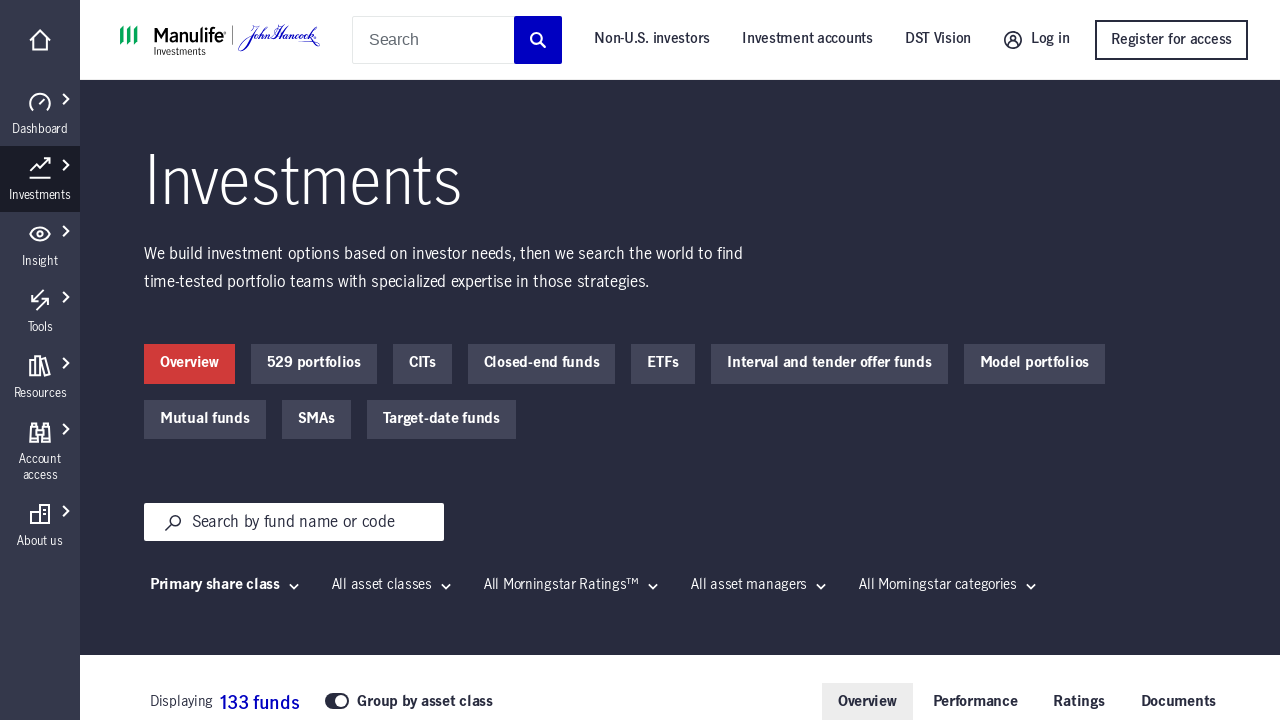

Navigated to John Hancock Investments page
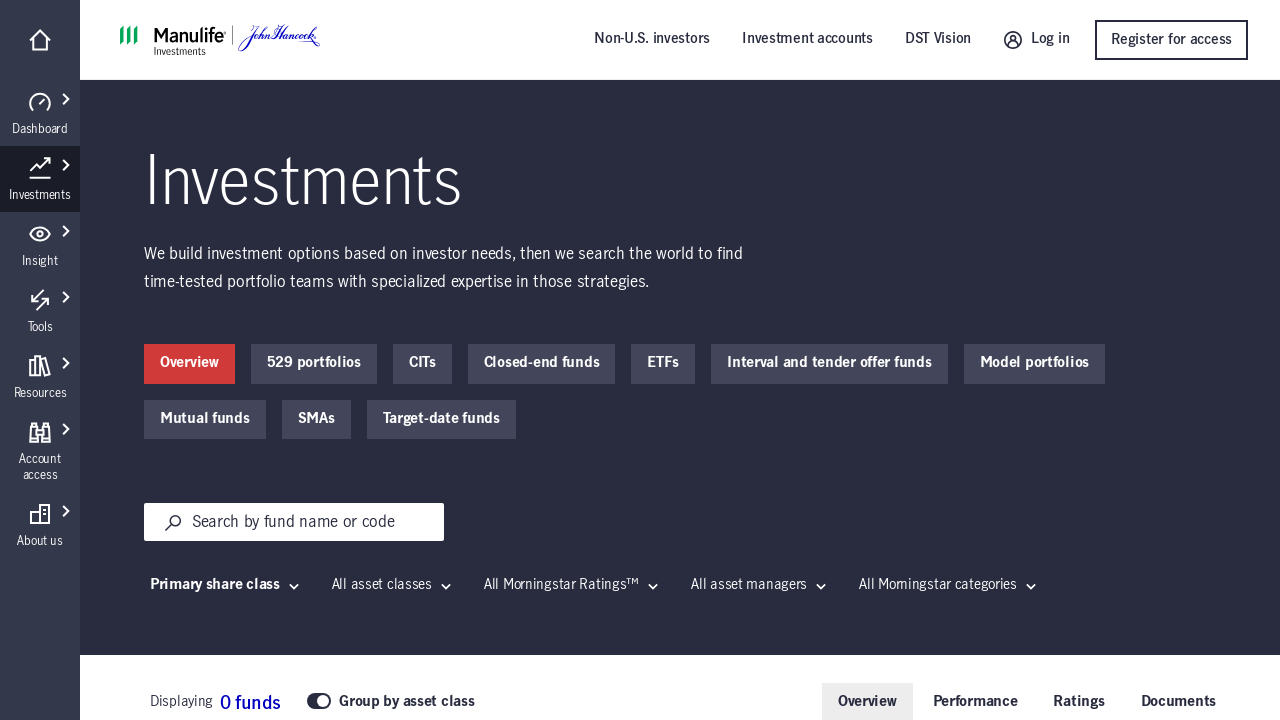

Funds listing table loaded with fund entries
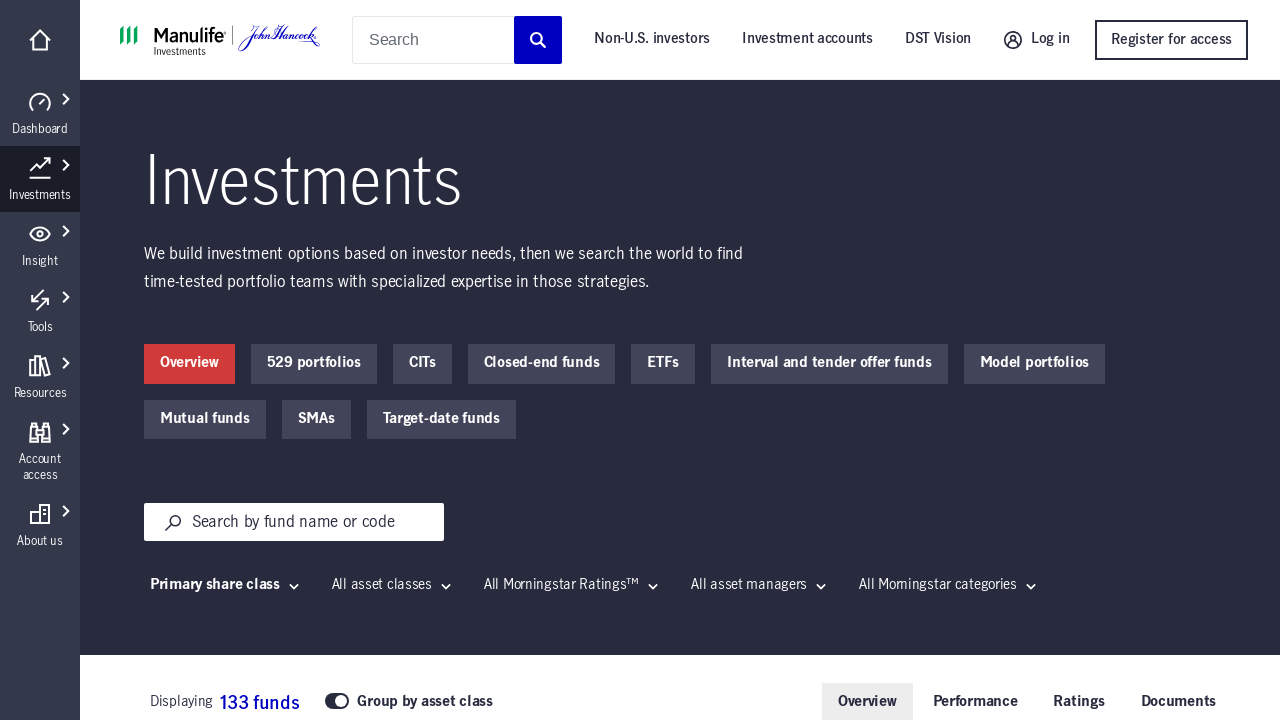

Fund type legend rows are present
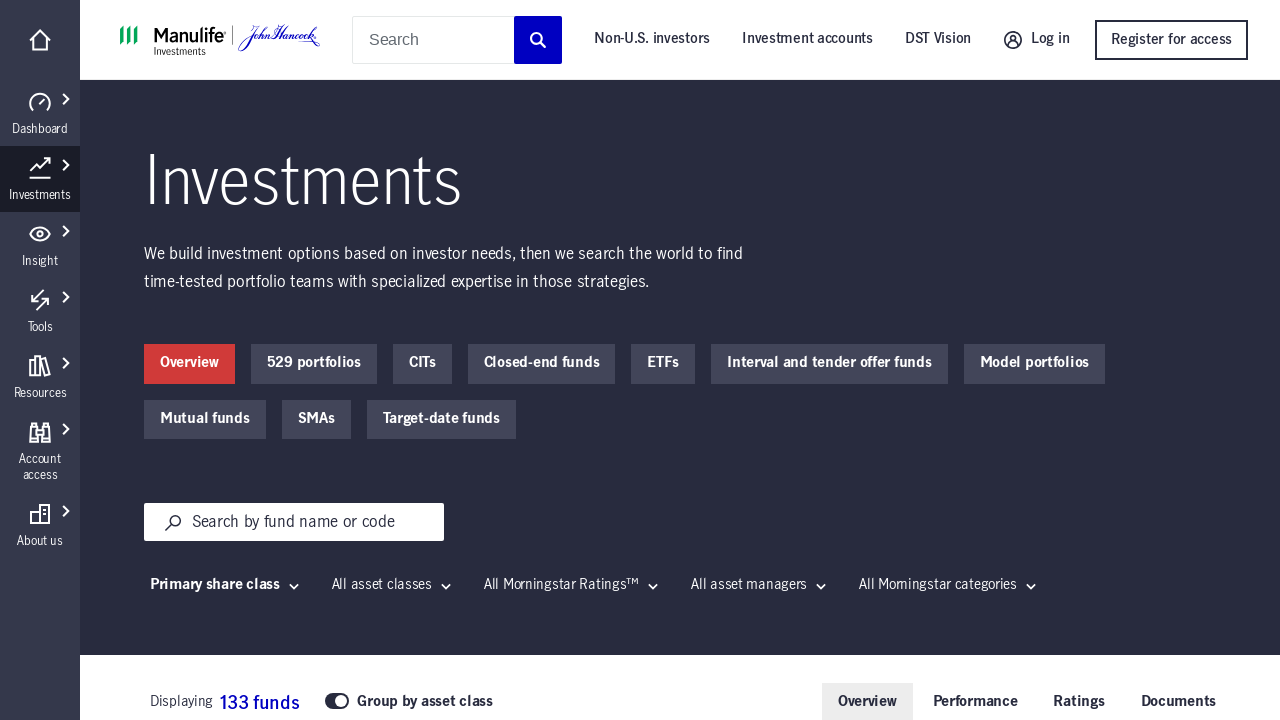

Fund listing rows are present in the table
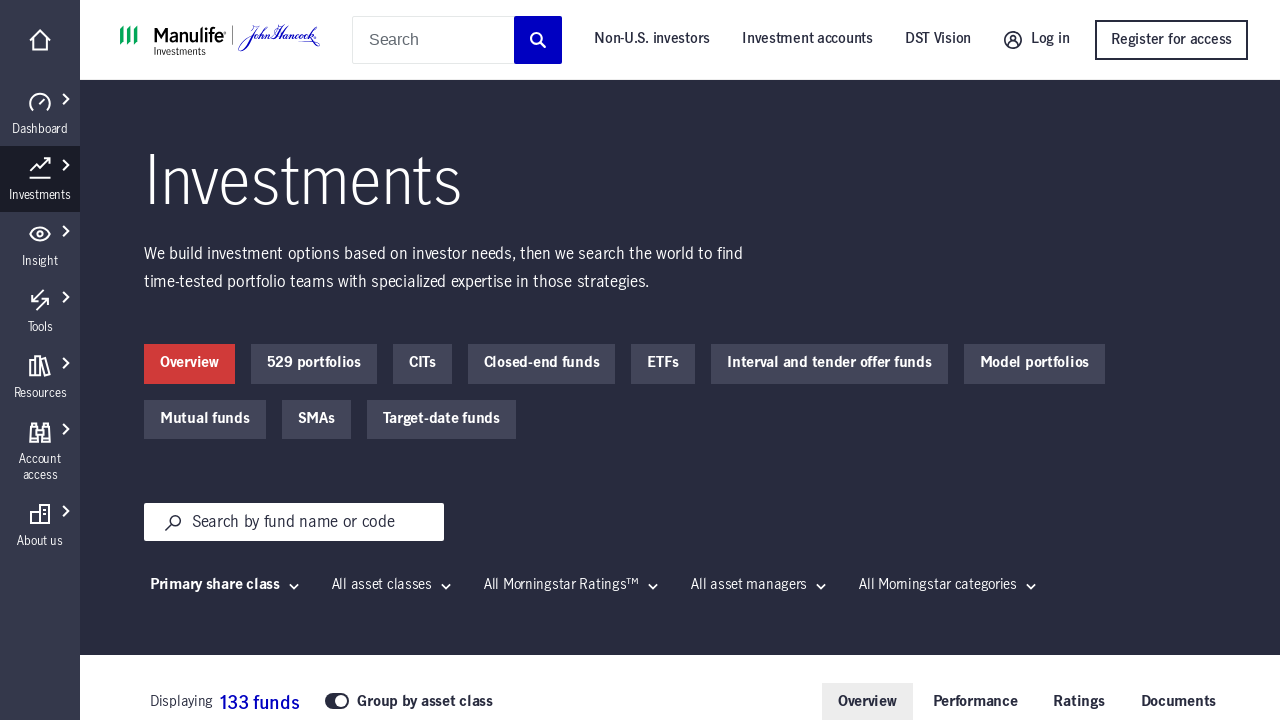

Fund links are present and clickable
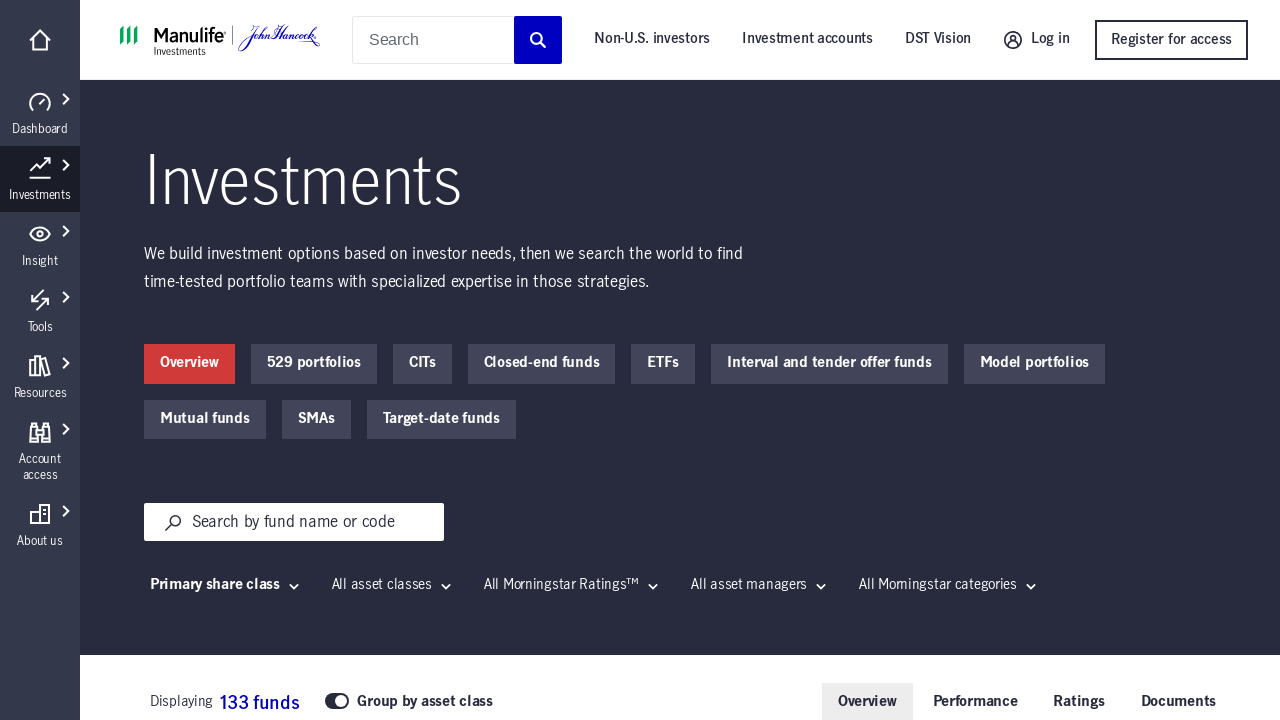

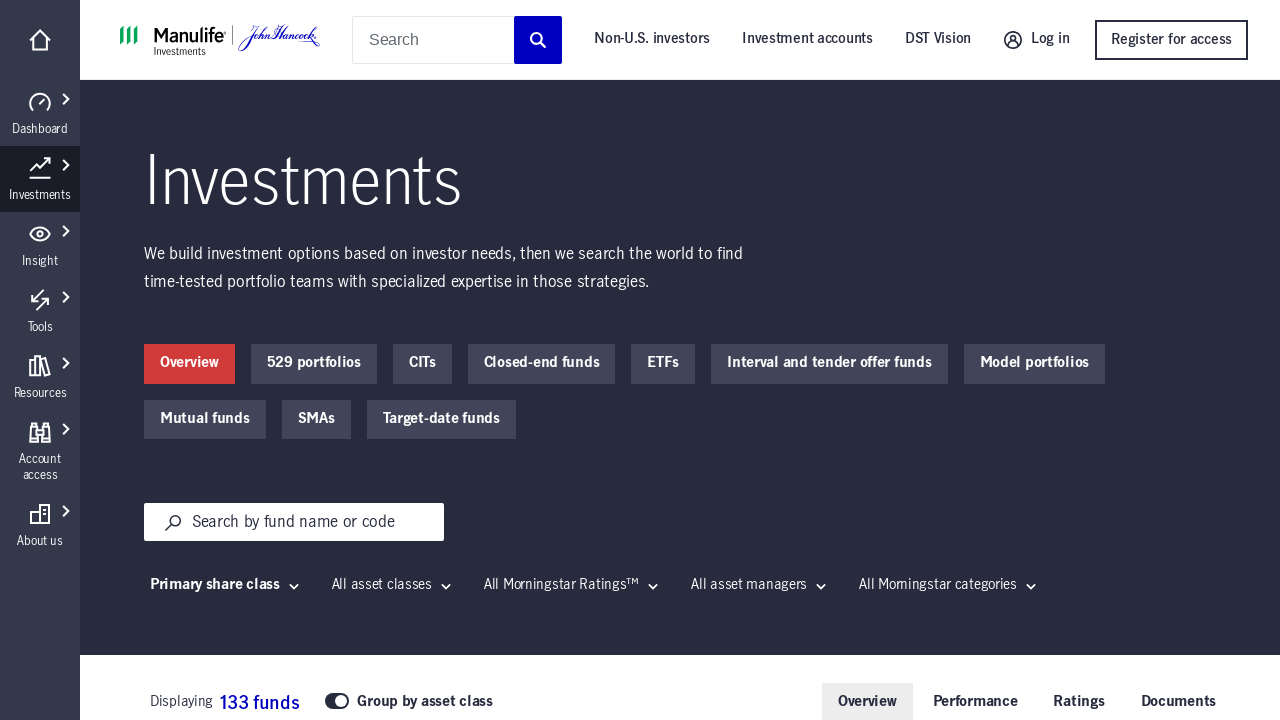